Tests window handling by clicking a link that opens a new window and verifying the new window title

Starting URL: https://practice.cydeo.com/windows

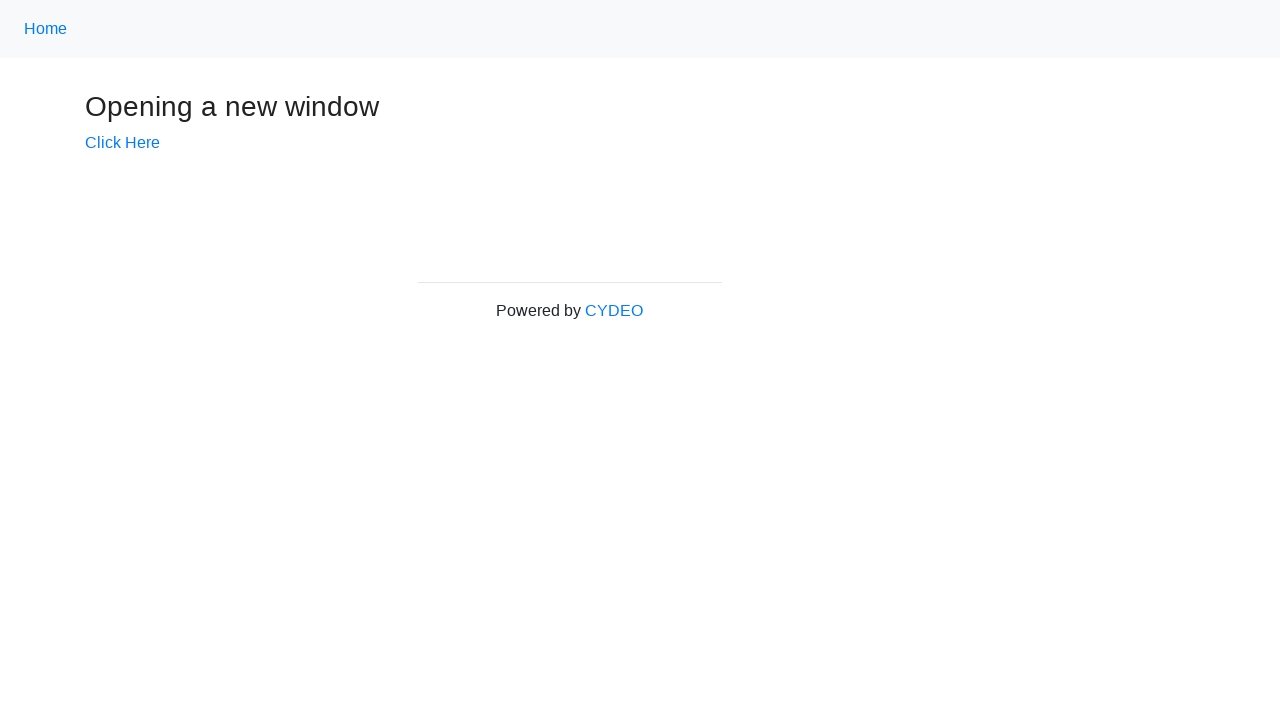

Retrieved initial page title
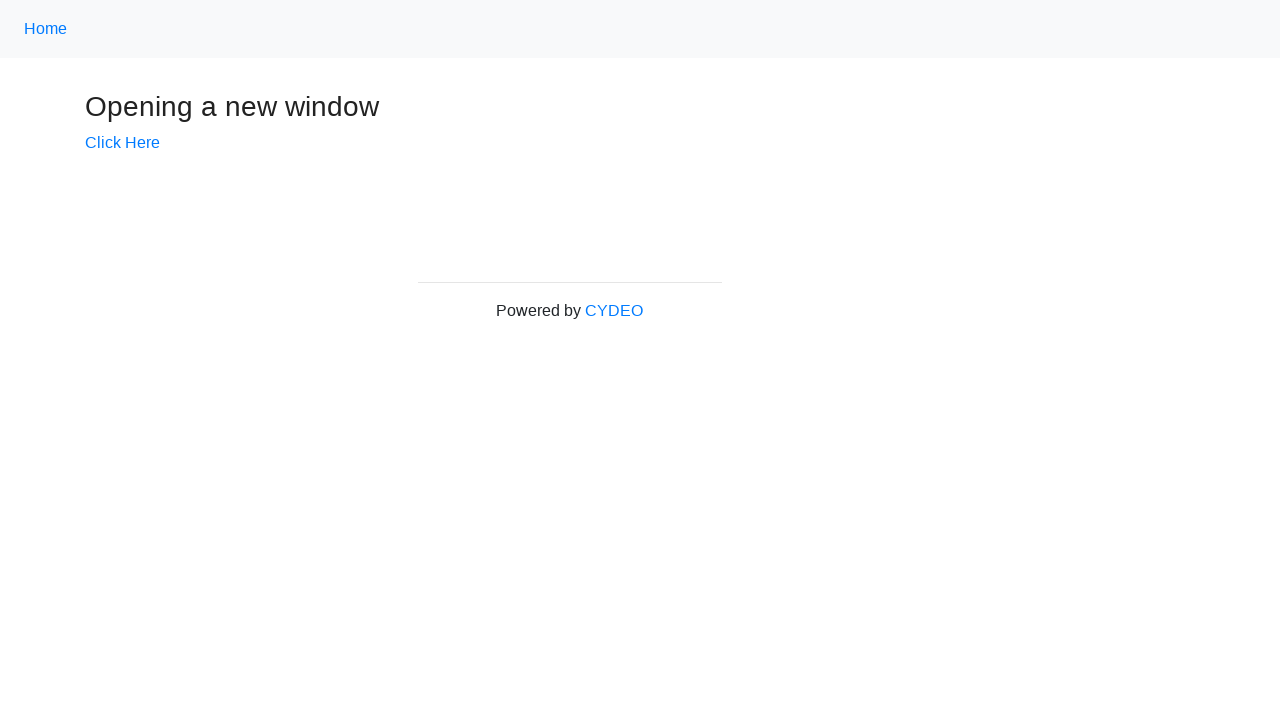

Verified initial page title is 'Windows'
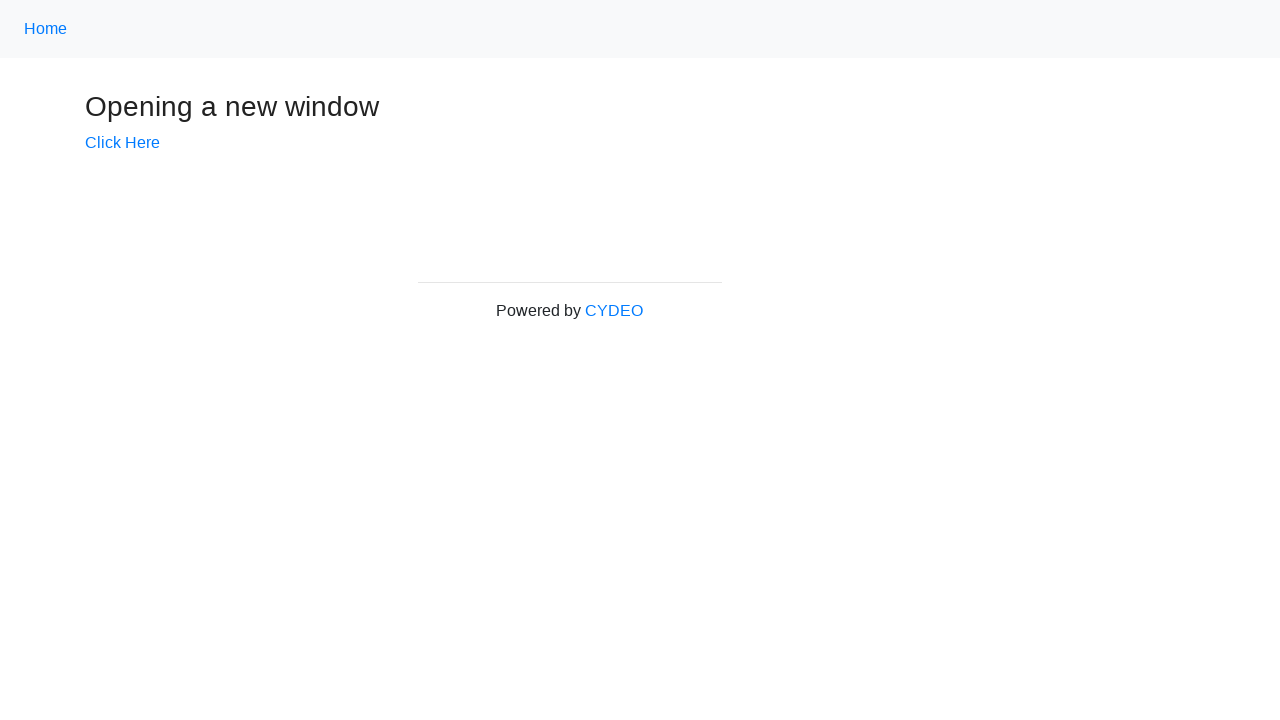

Clicked 'Click Here' link to open new window at (122, 143) on text=Click Here
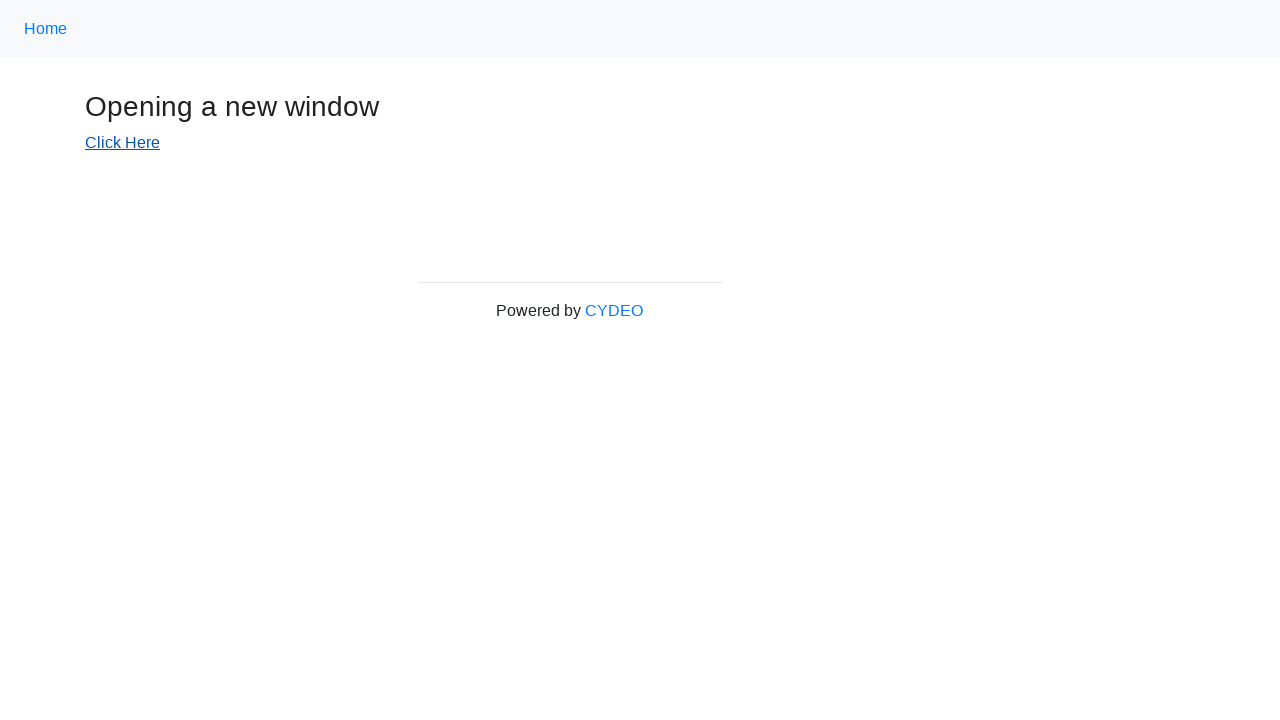

New window opened and captured
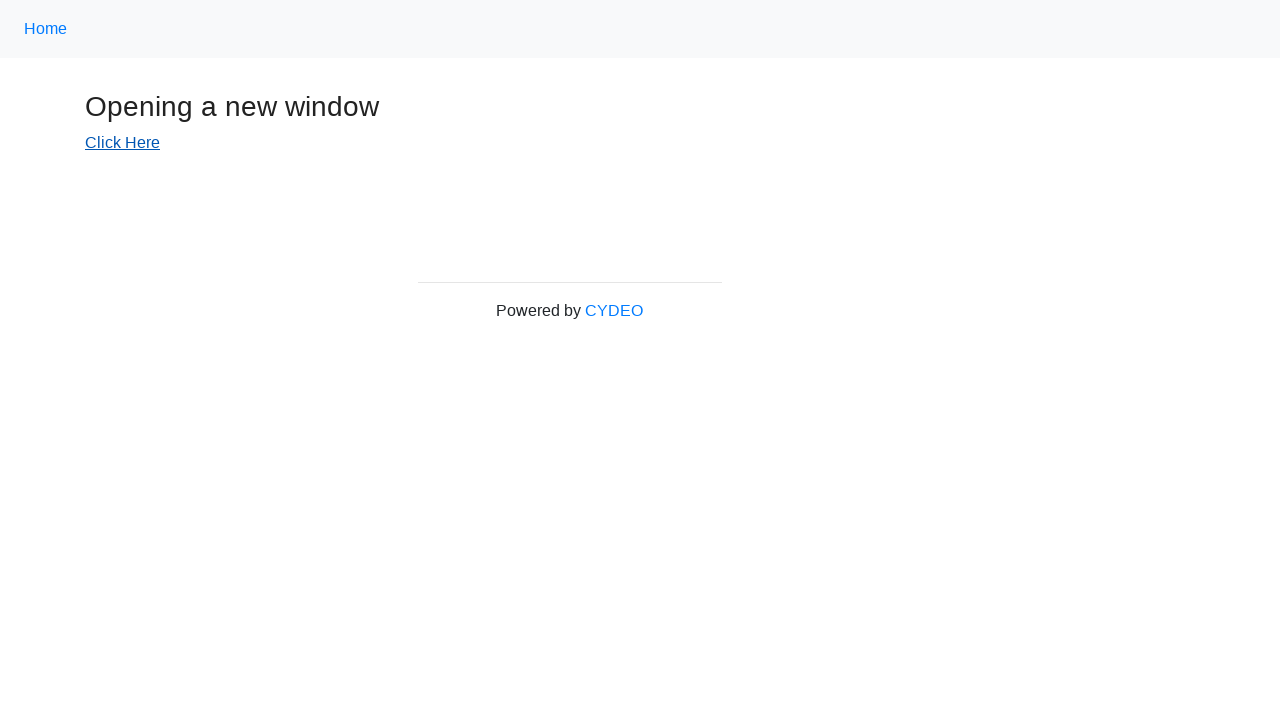

New window finished loading
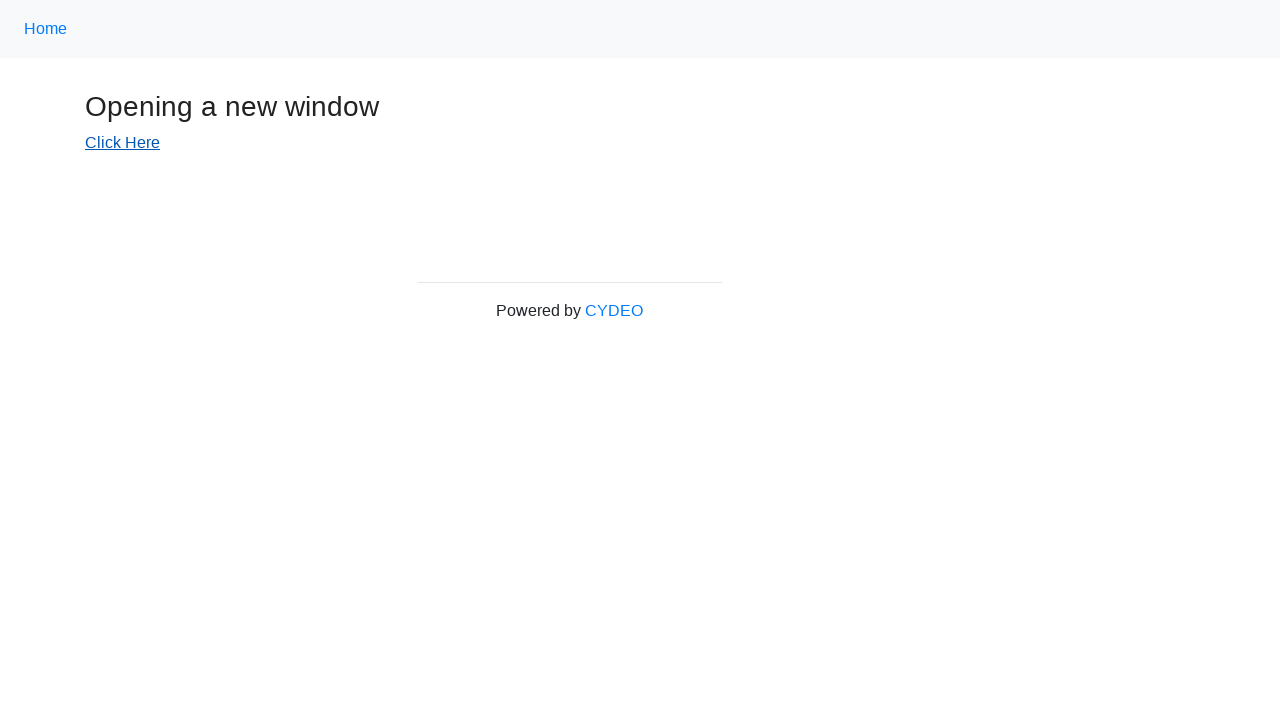

Retrieved new window title
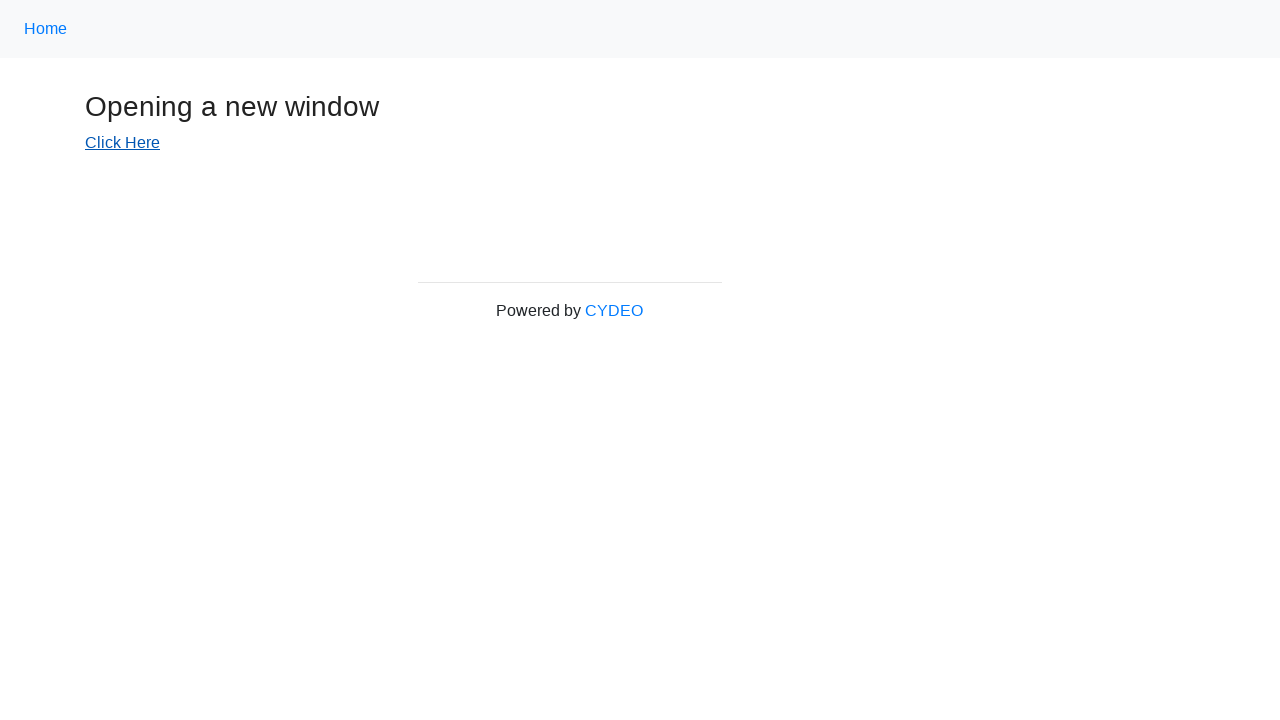

Verified new window title is 'New Window'
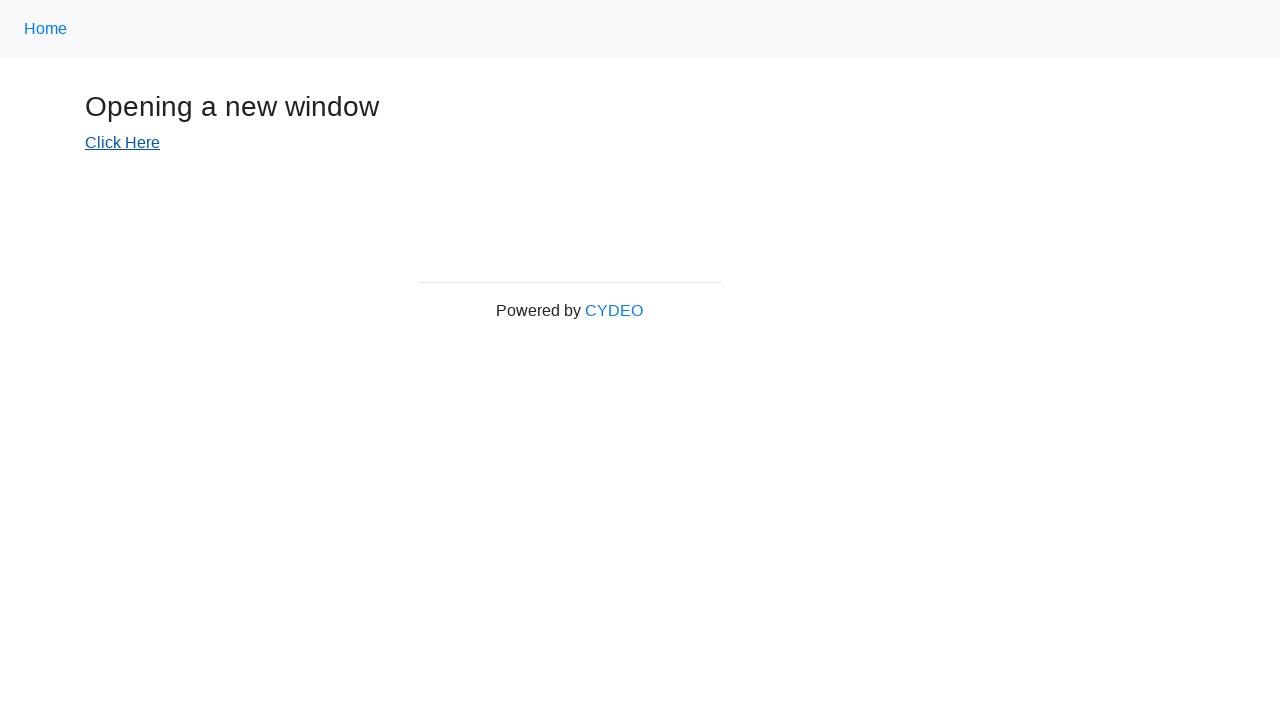

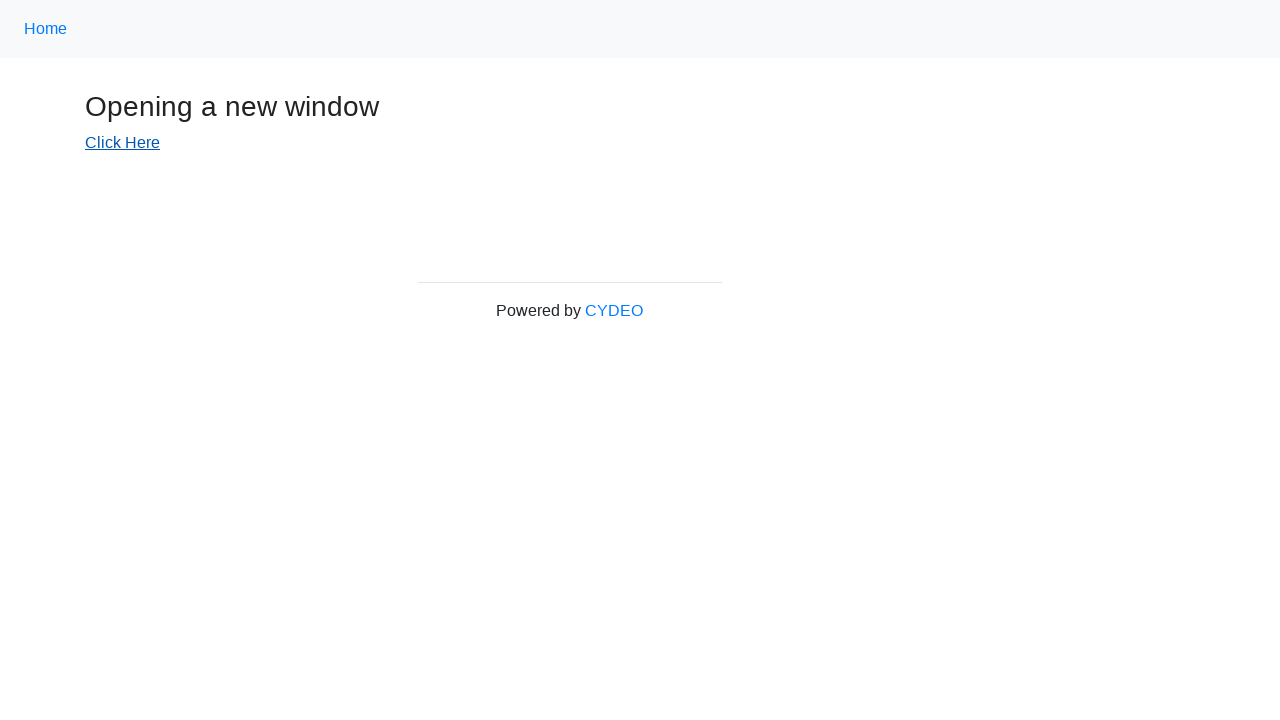